Tests JavaScript prompt alert handling by clicking the prompt button, entering text into the alert, and accepting it

Starting URL: https://the-internet.herokuapp.com/javascript_alerts

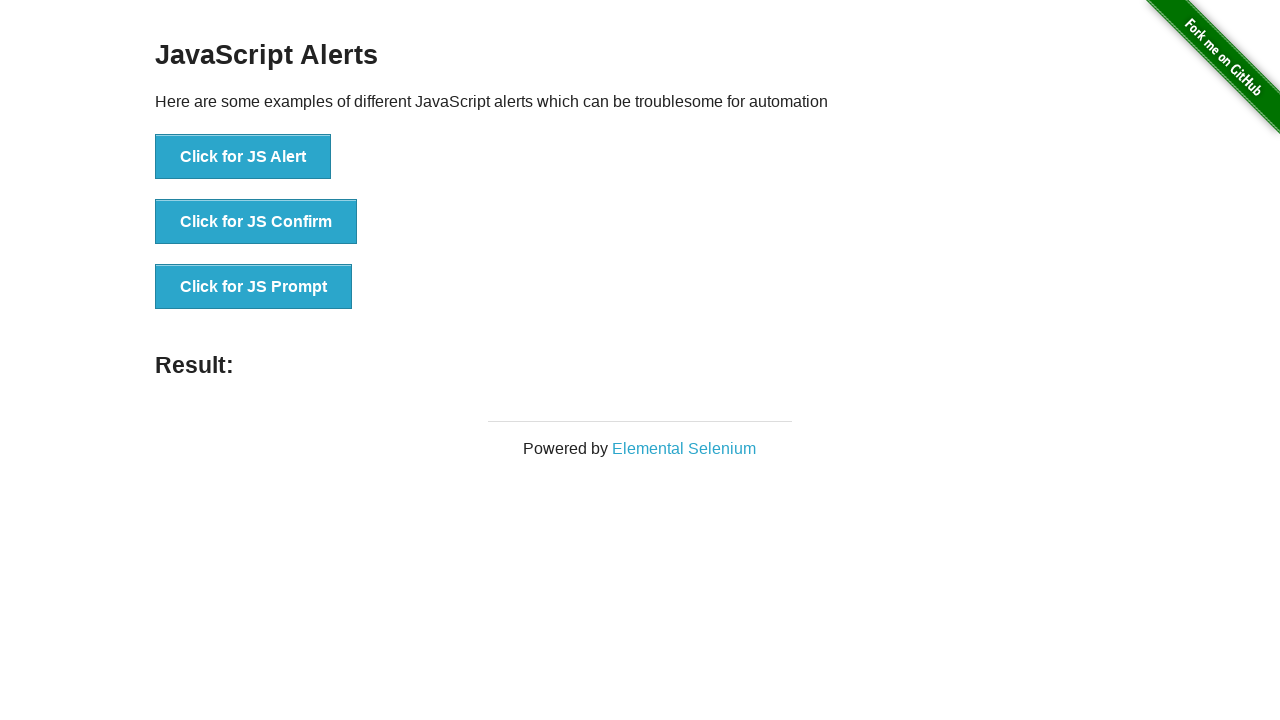

Clicked the 'Click for JS Prompt' button to trigger the JavaScript prompt alert at (254, 287) on xpath=//button[normalize-space()='Click for JS Prompt']
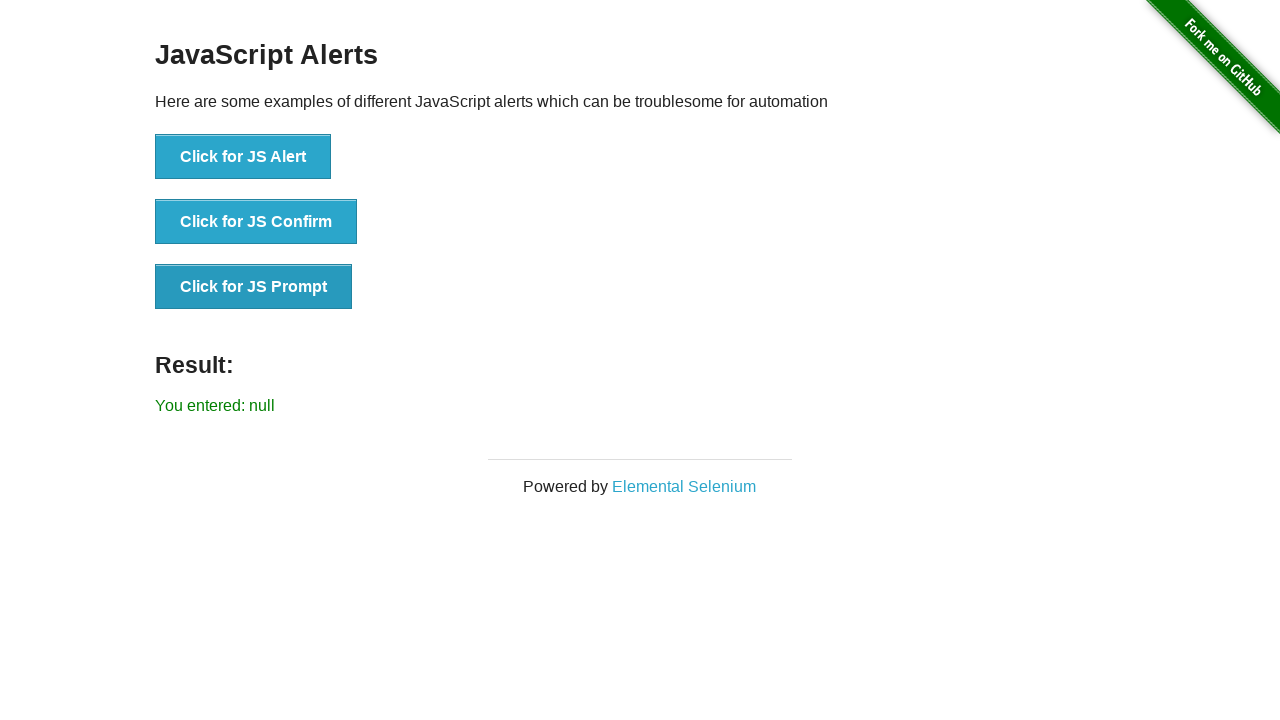

Set up dialog handler to accept prompt with text 'Welcome'
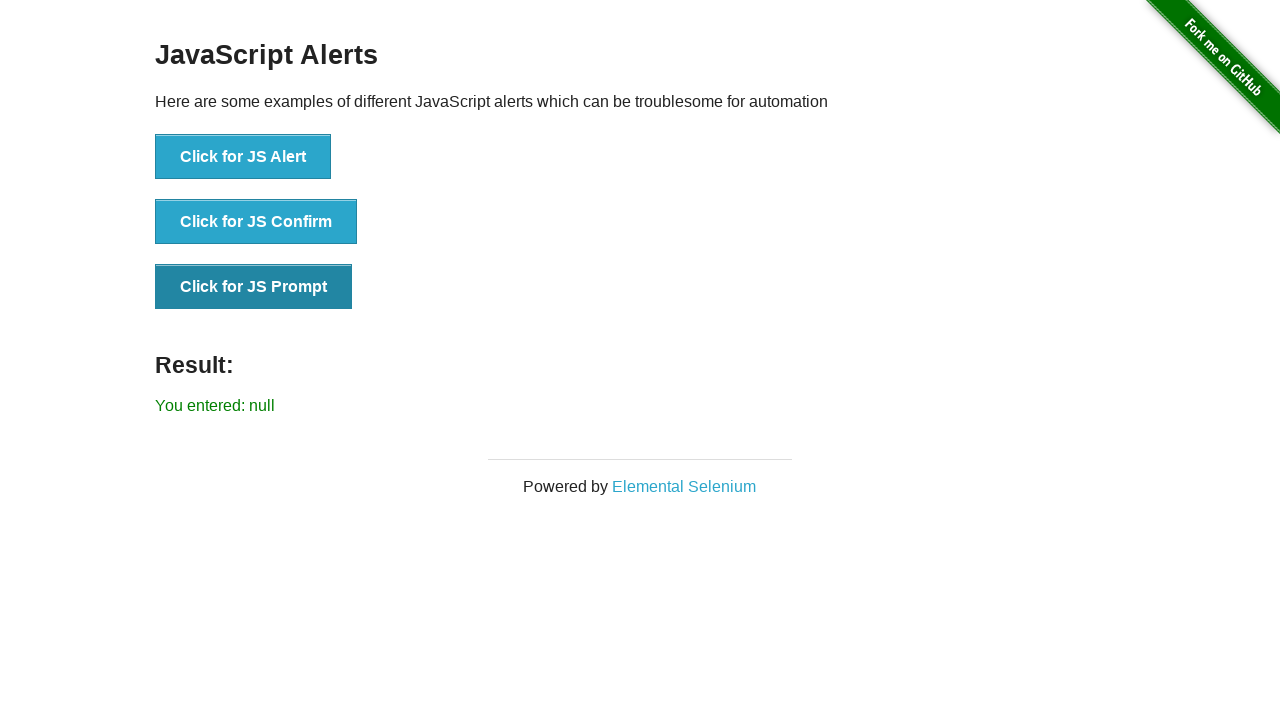

Clicked the 'Click for JS Prompt' button again to trigger and handle the prompt alert at (254, 287) on xpath=//button[normalize-space()='Click for JS Prompt']
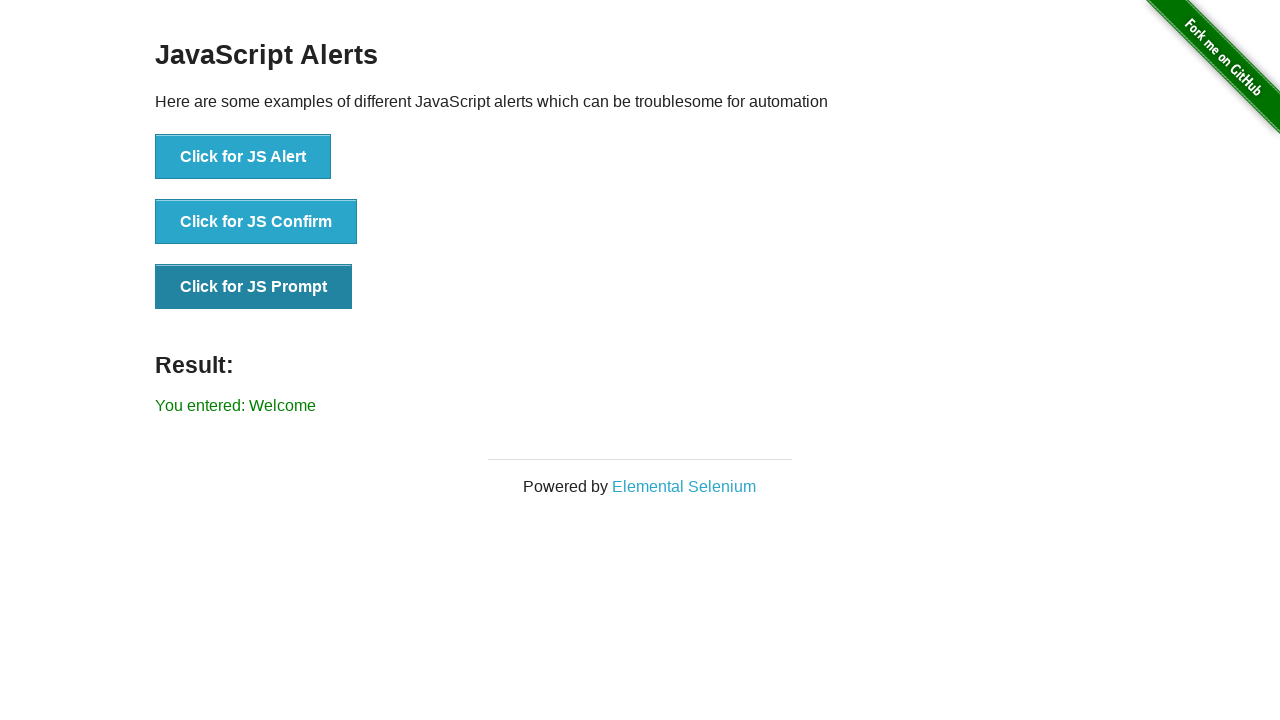

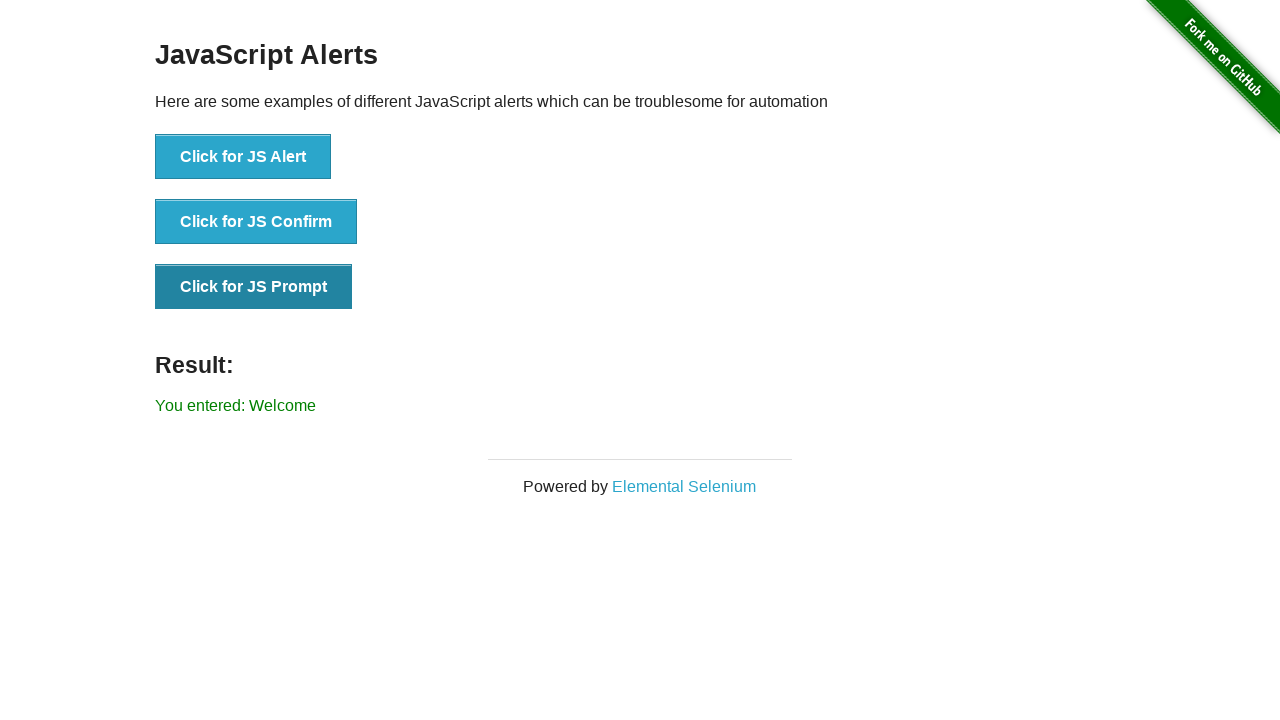